Navigates to the Playwright website, clicks the "Get started" link, and verifies the Installation heading is visible

Starting URL: https://playwright.dev/

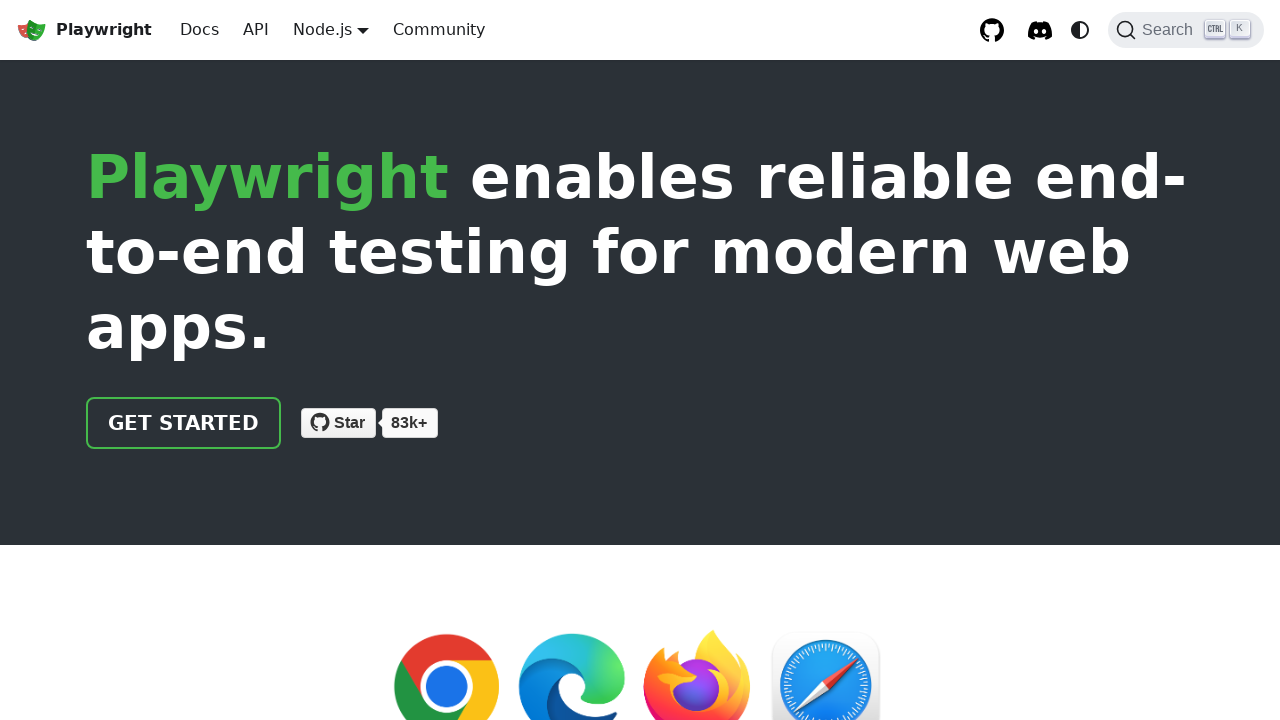

Clicked the 'Get started' link at (184, 423) on internal:role=link[name="Get started"i]
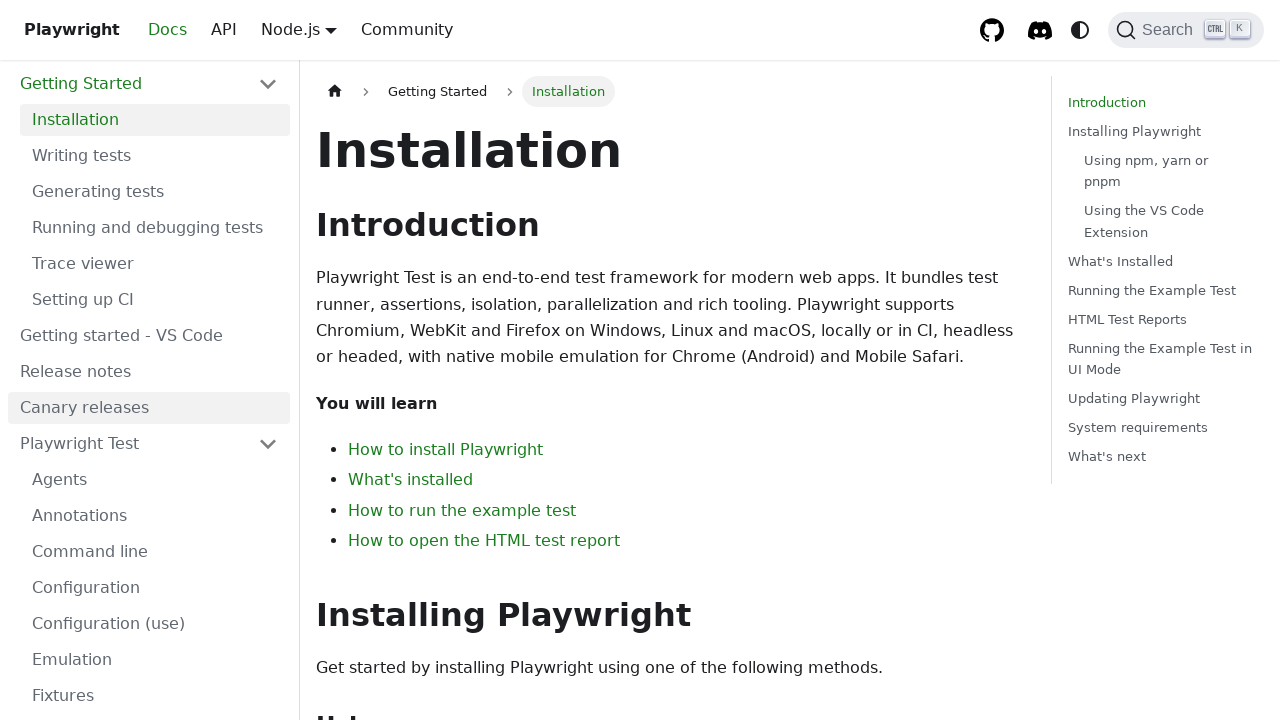

Verified that the 'Installation' heading is visible
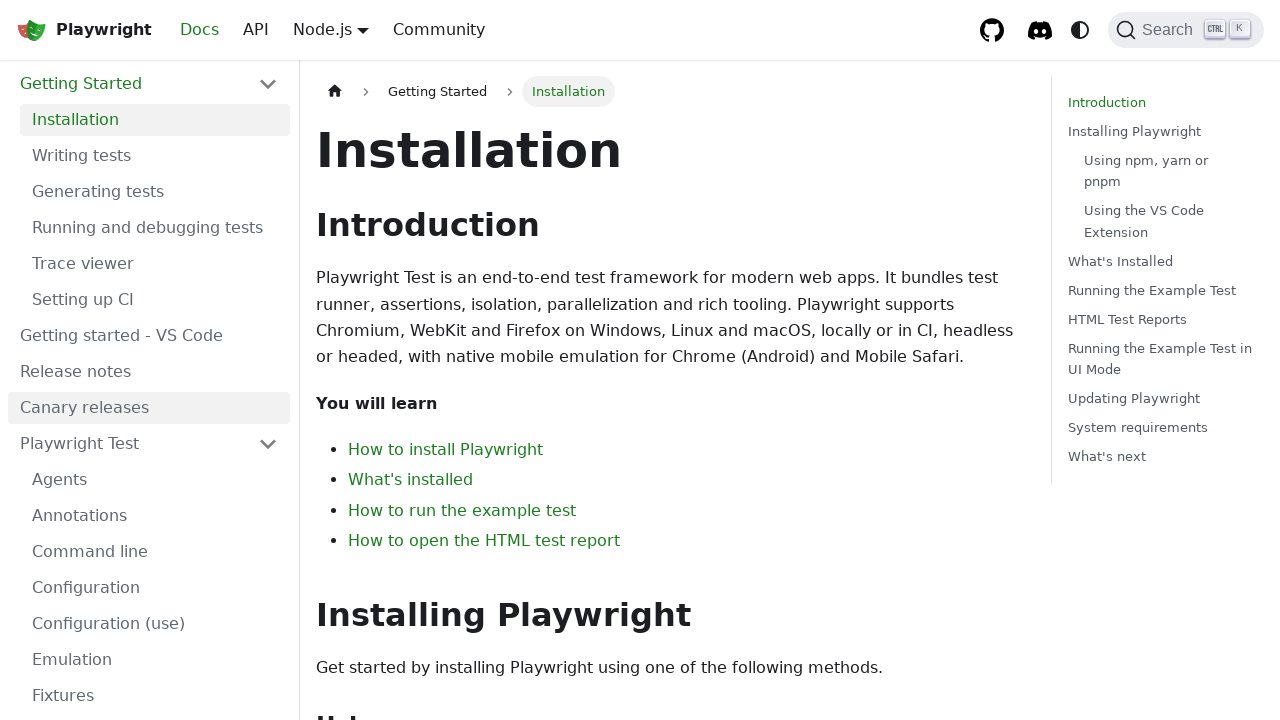

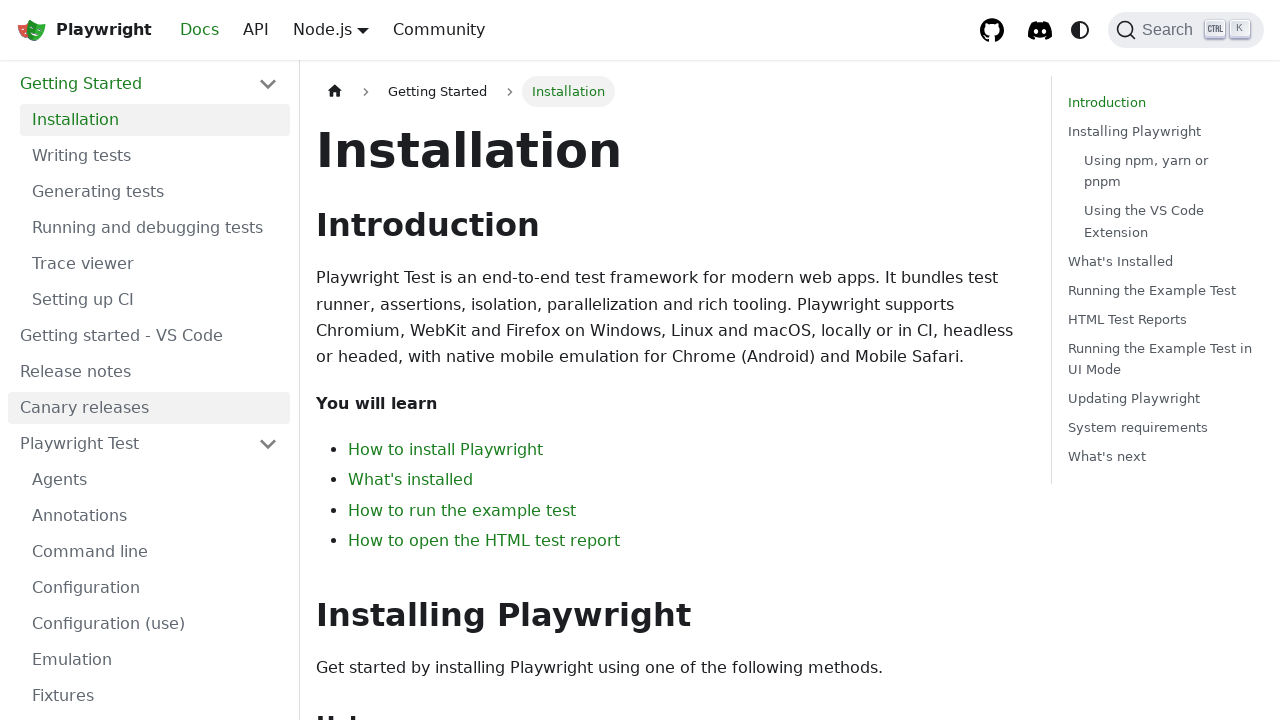